Tests checkbox functionality by clicking a checkbox, verifying it's selected, unchecking it, and verifying the total number of checkboxes on the page

Starting URL: https://rahulshettyacademy.com/AutomationPractice/

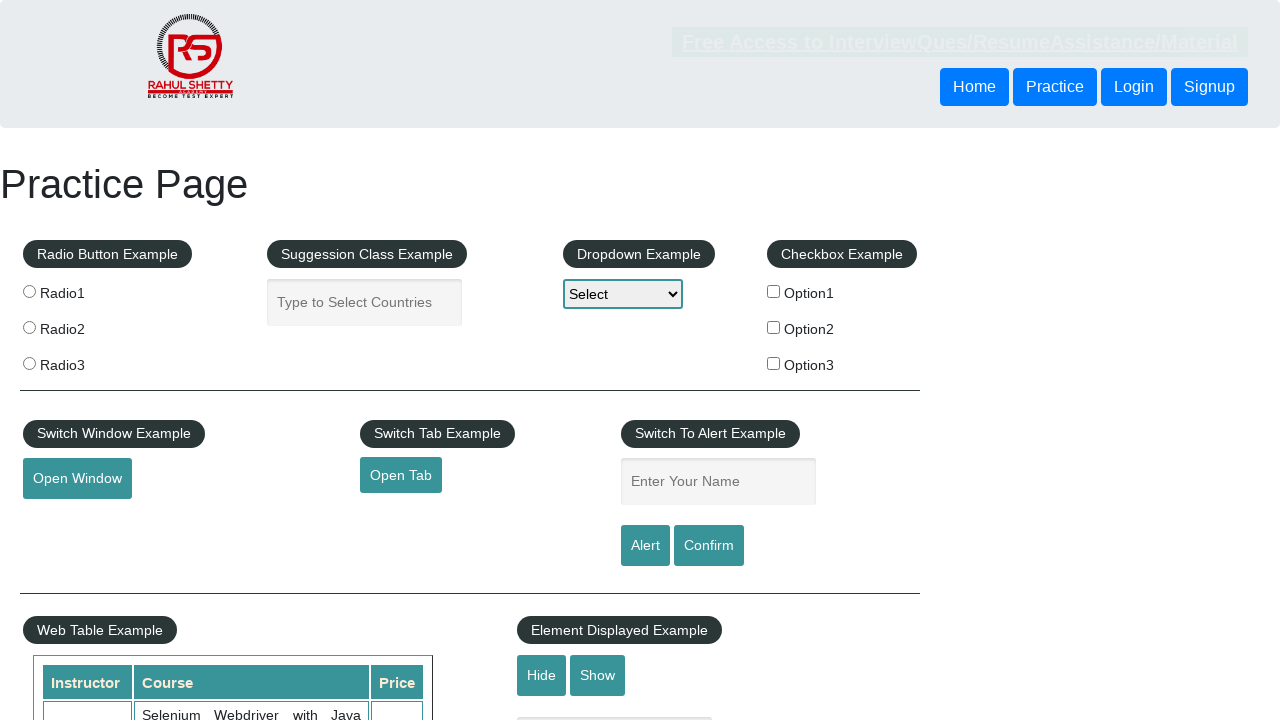

Clicked the first checkbox (checkBoxOption1) at (774, 291) on input#checkBoxOption1
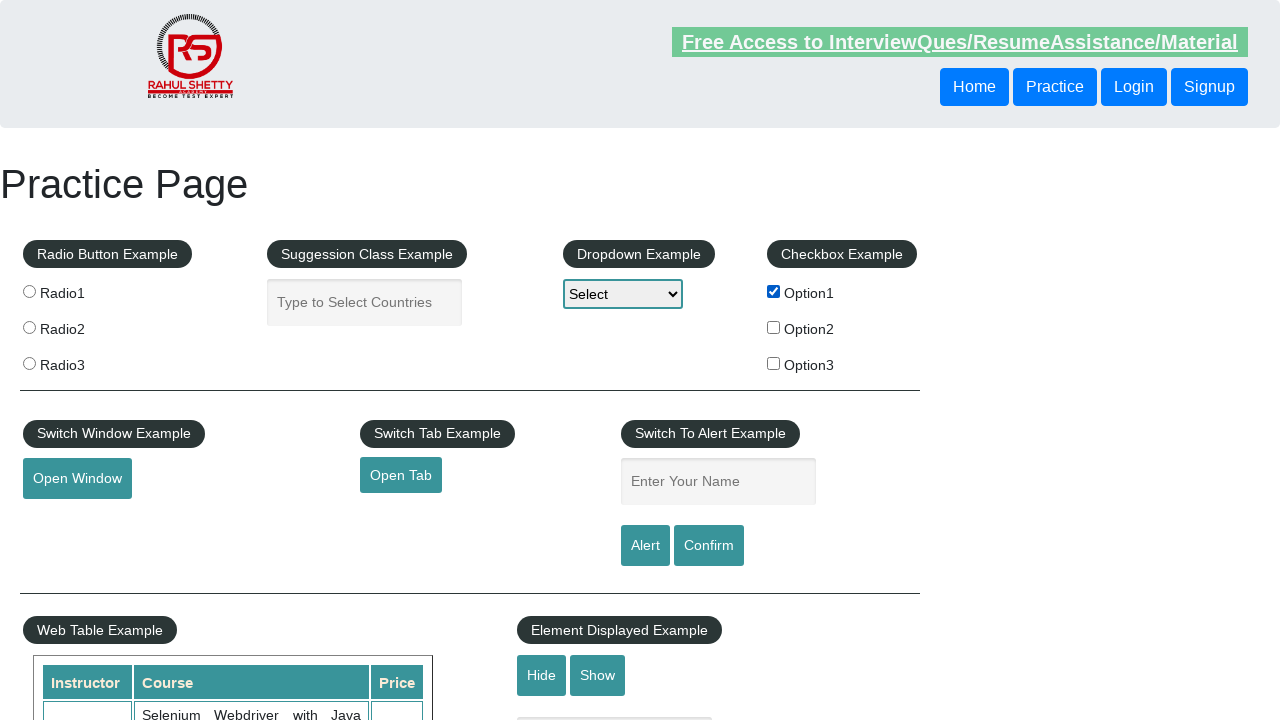

Verified that the first checkbox is now selected
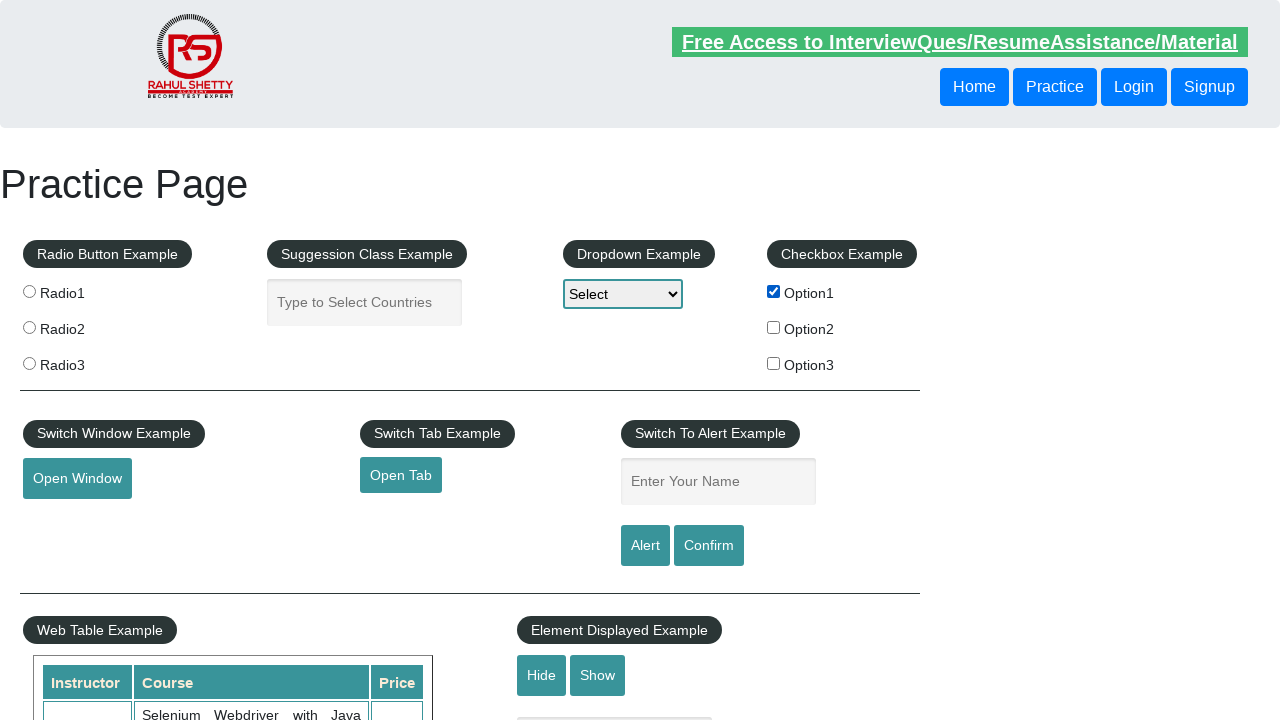

Clicked the first checkbox again to uncheck it at (774, 291) on input#checkBoxOption1
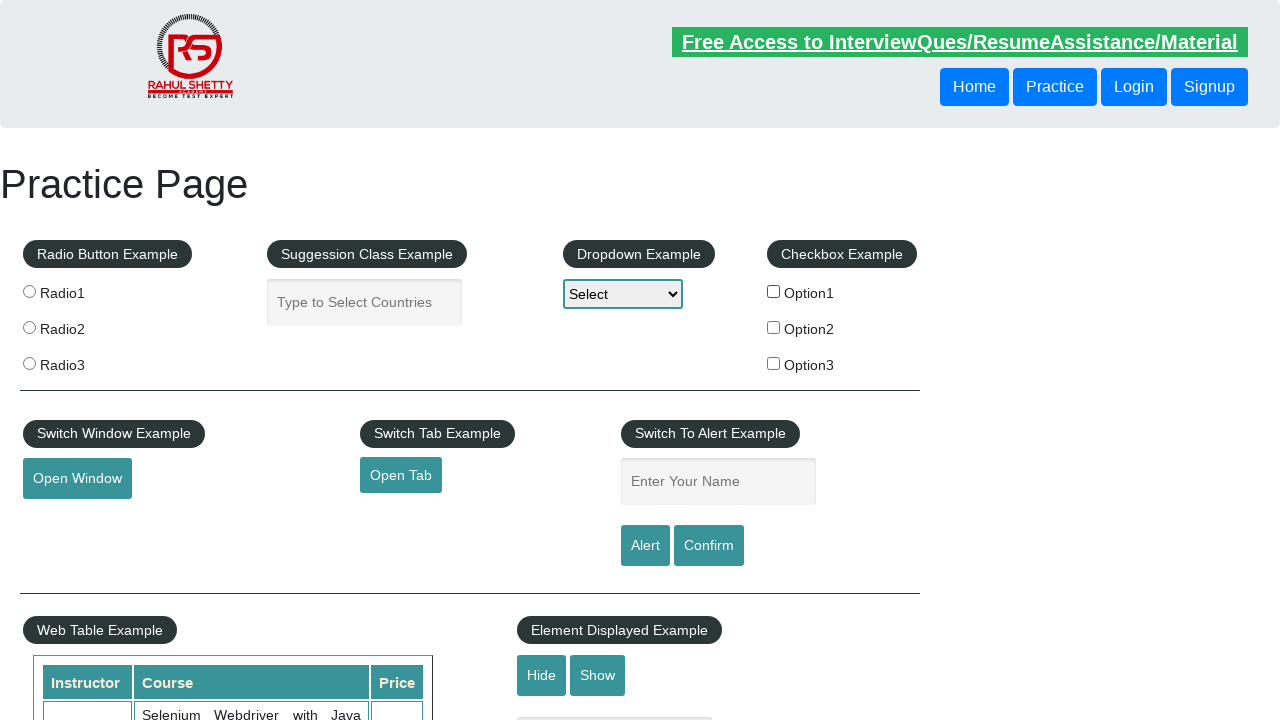

Verified that the first checkbox is now unchecked
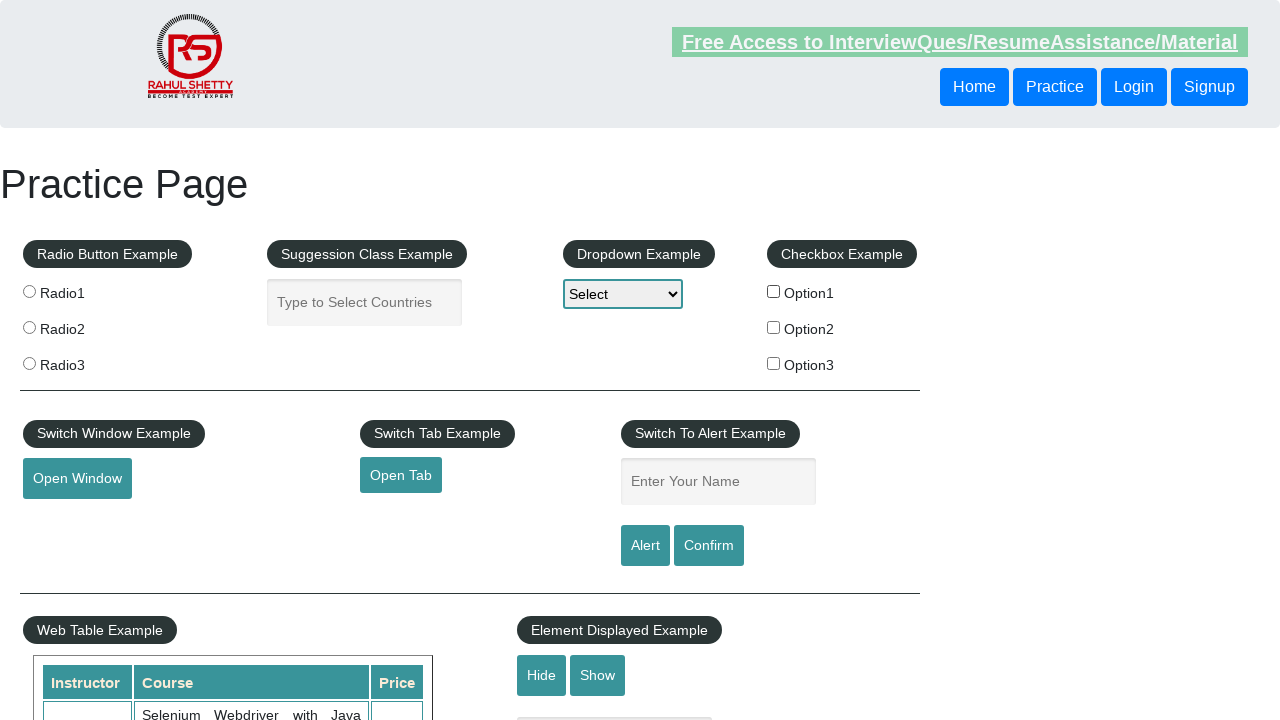

Located all checkboxes on the page
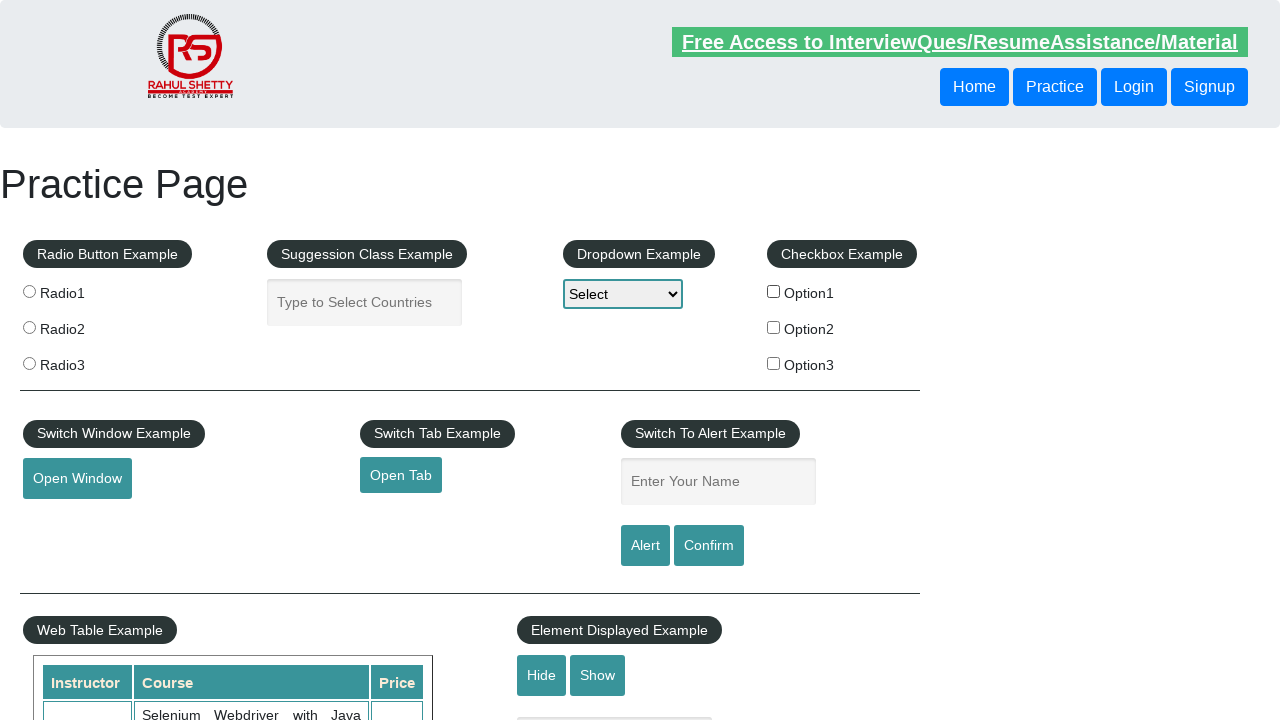

Verified that there are exactly 3 checkboxes on the page
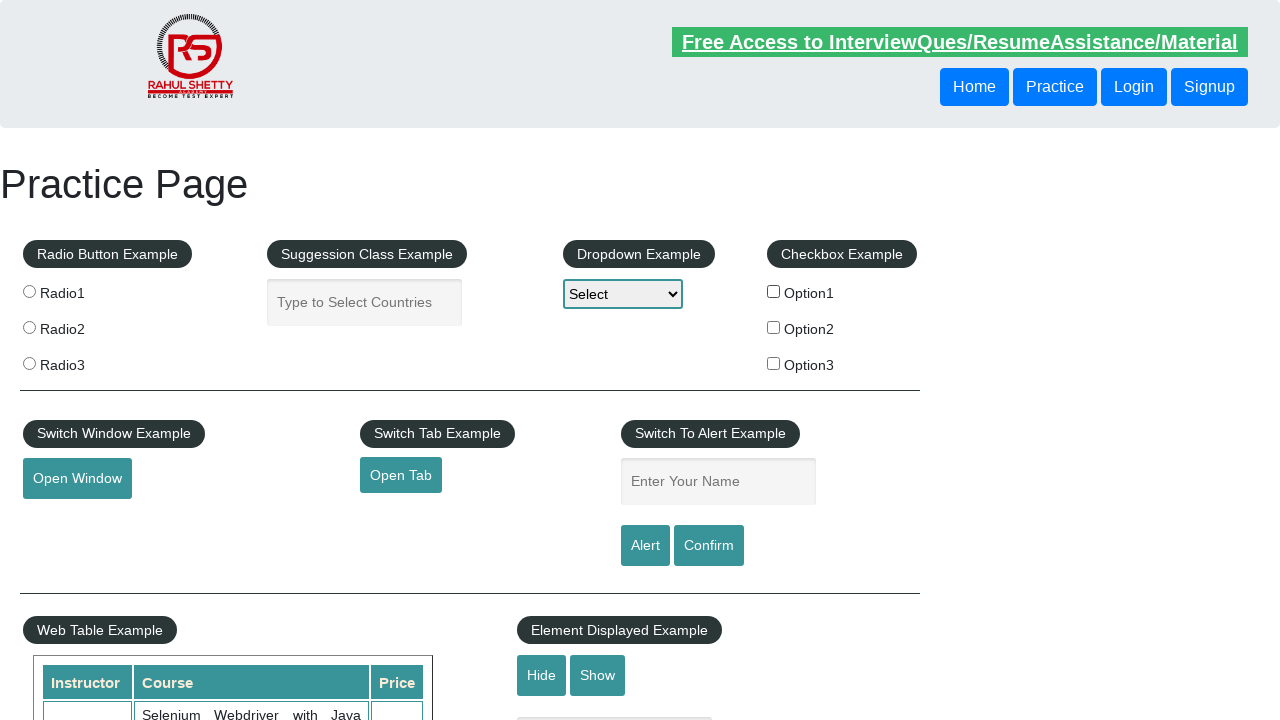

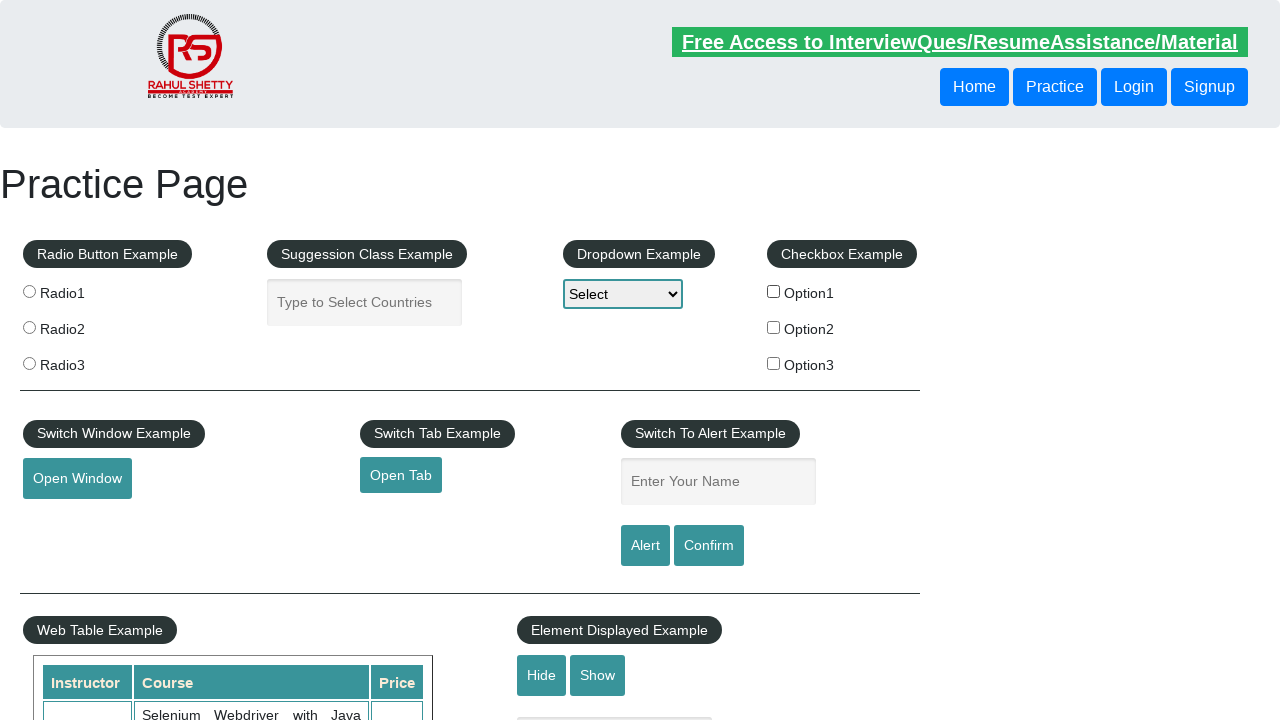